Tests JavaScript window scrolling functionality by scrolling down the page 5 times with random scroll distances between 100-300 pixels each time.

Starting URL: https://liuyan.people.com.cn/threads/list?checkStatus=0&fid=573&formName=%E6%B9%96%E5%8D%97%E7%9C%81%E5%A7%94%E4%B9%A6%E8%AE%B0%E6%B2%88%E6%99%93%E6%98%8E&position=0&province=29&city=&saveLocation=29&pForumNames=%E6%B9%96%E5%8D%97%E7%9C%81

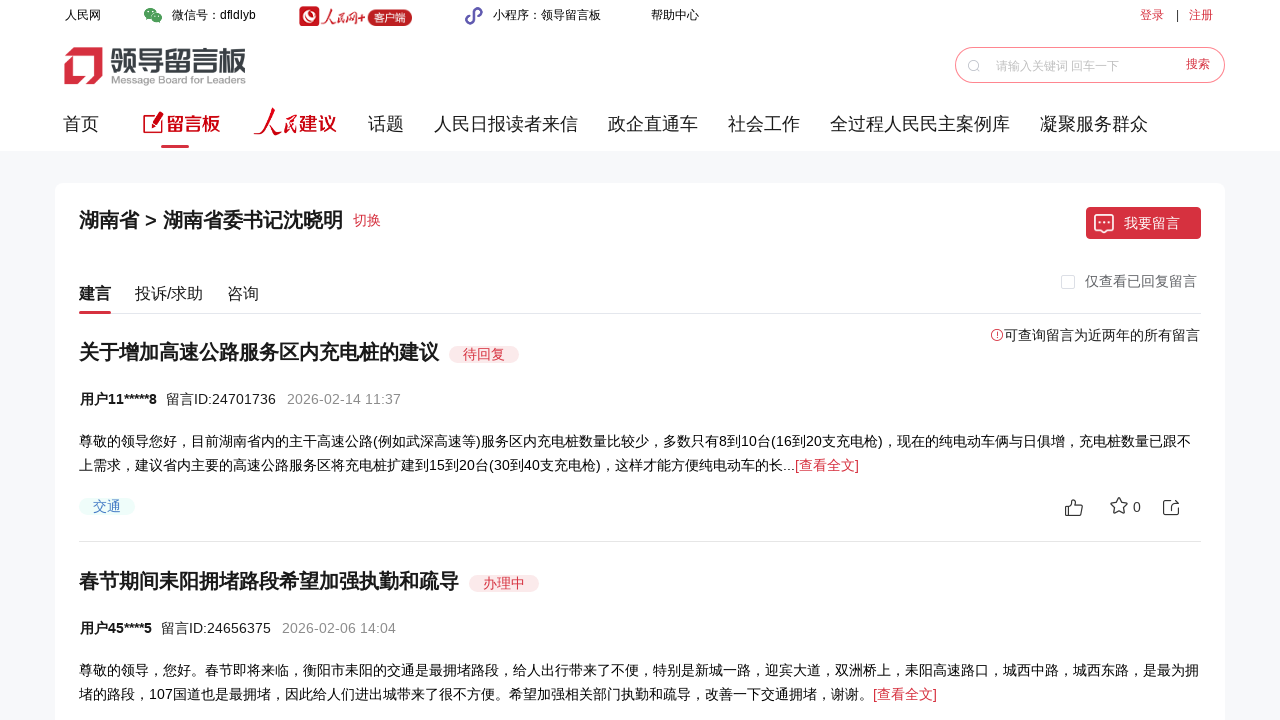

Waited 1 second before scroll iteration 1
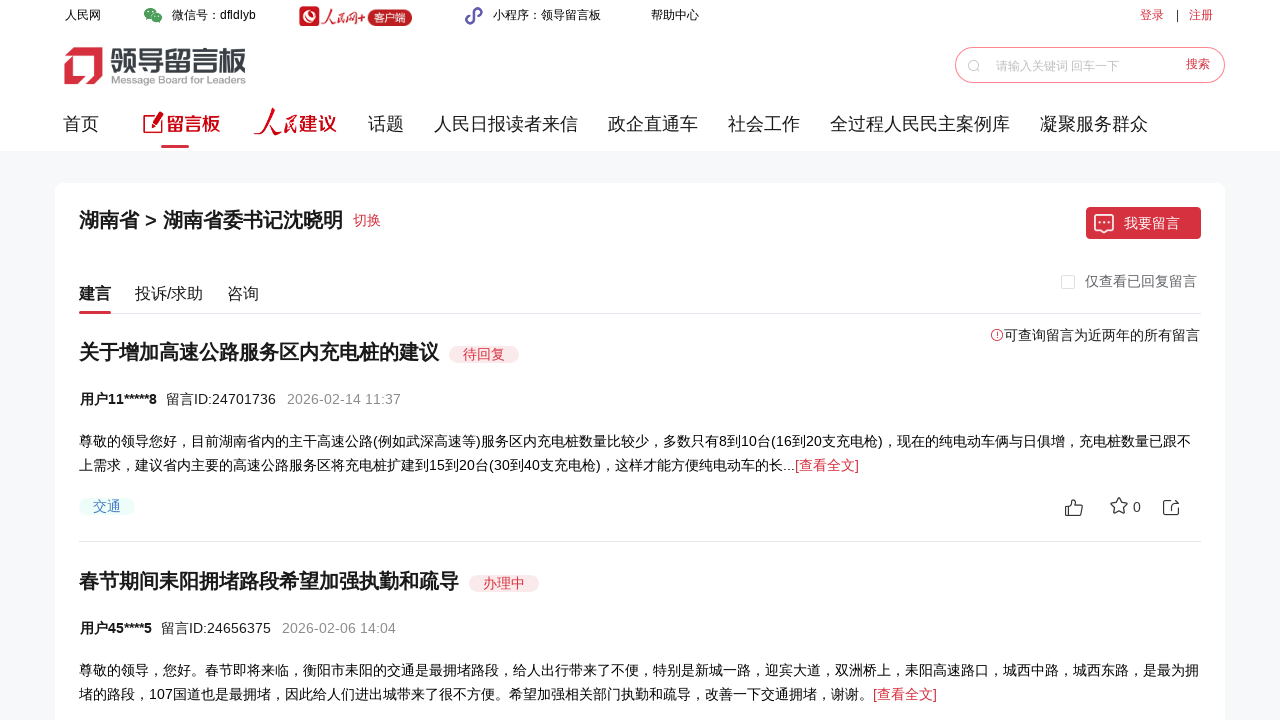

Scrolled window down by 103 pixels (iteration 1/5)
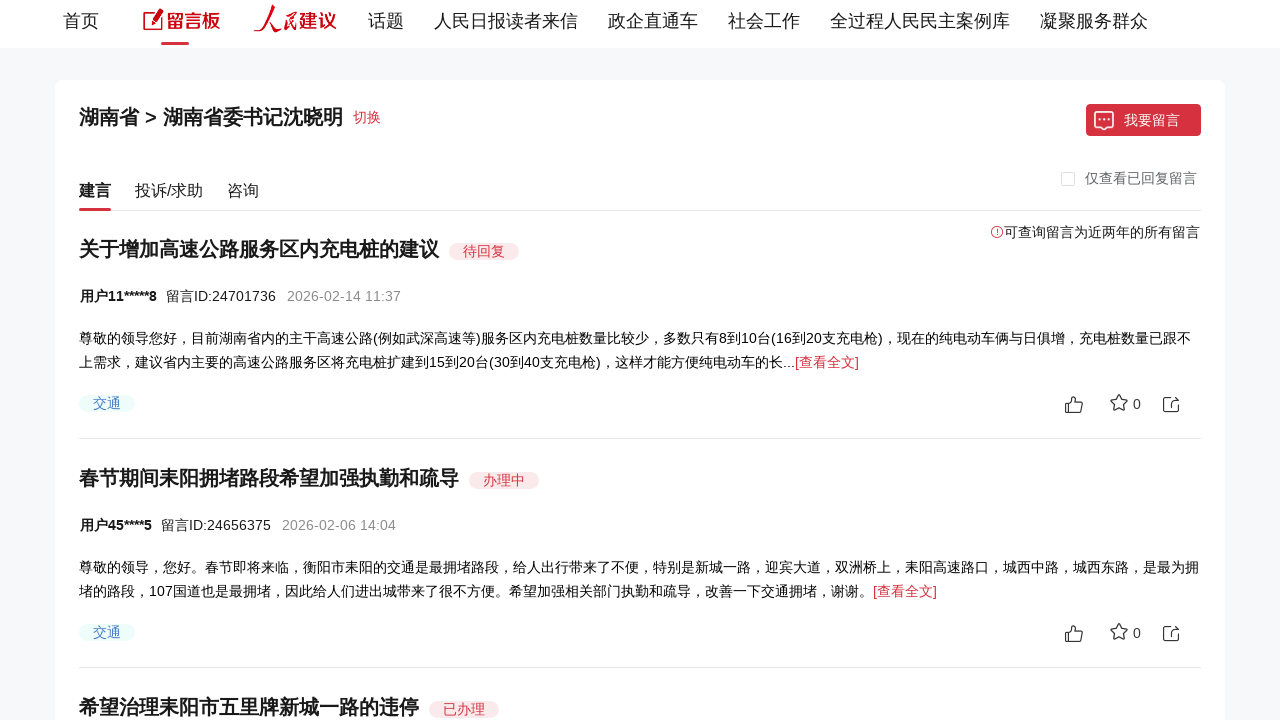

Waited 1 second before scroll iteration 2
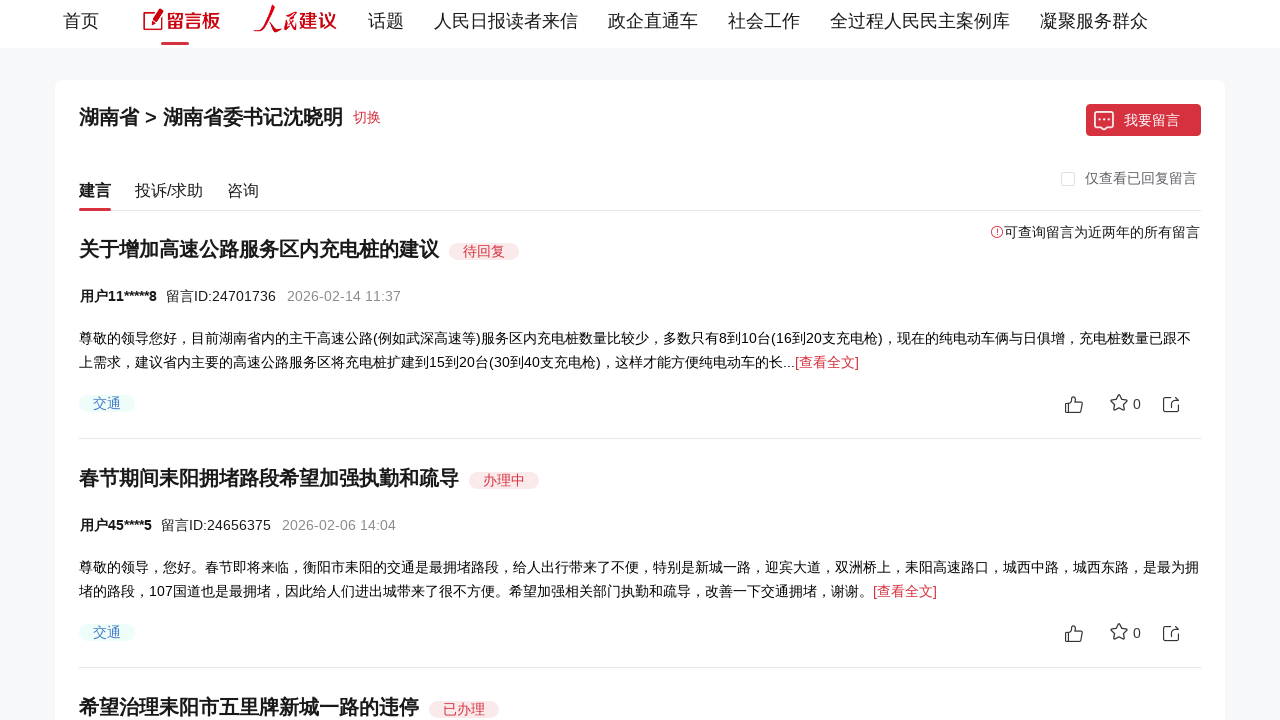

Scrolled window down by 146 pixels (iteration 2/5)
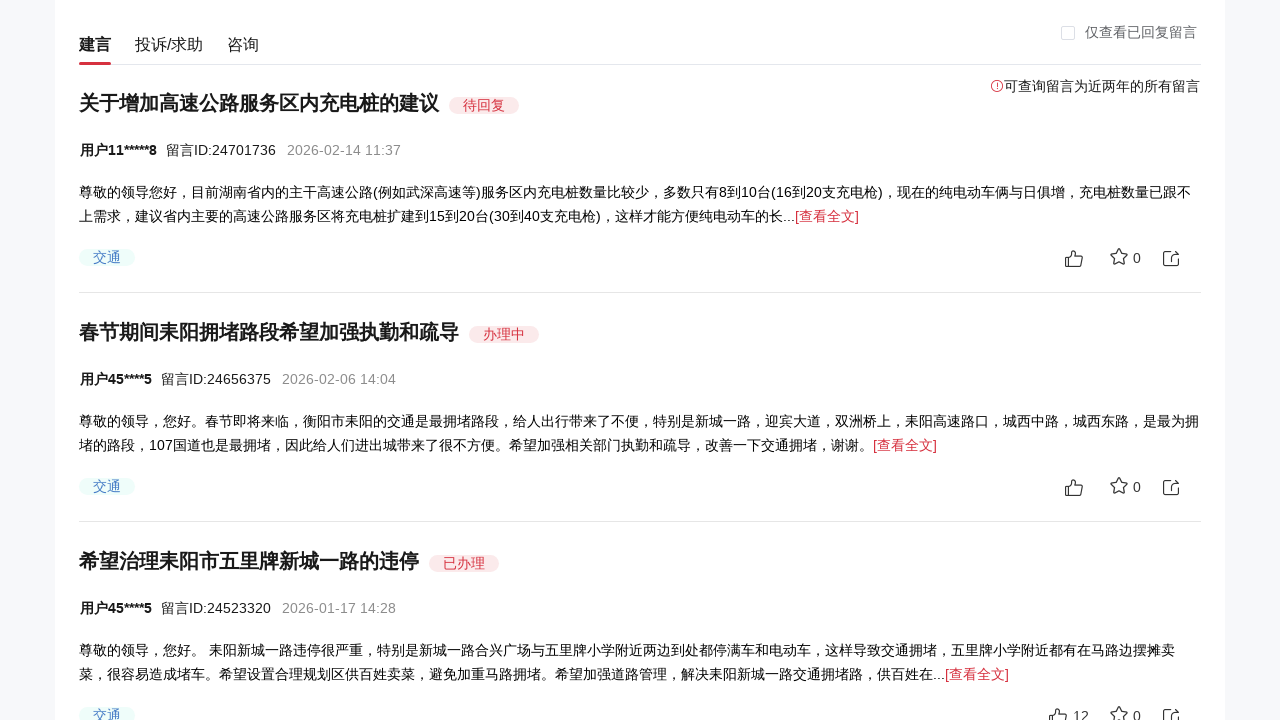

Waited 1 second before scroll iteration 3
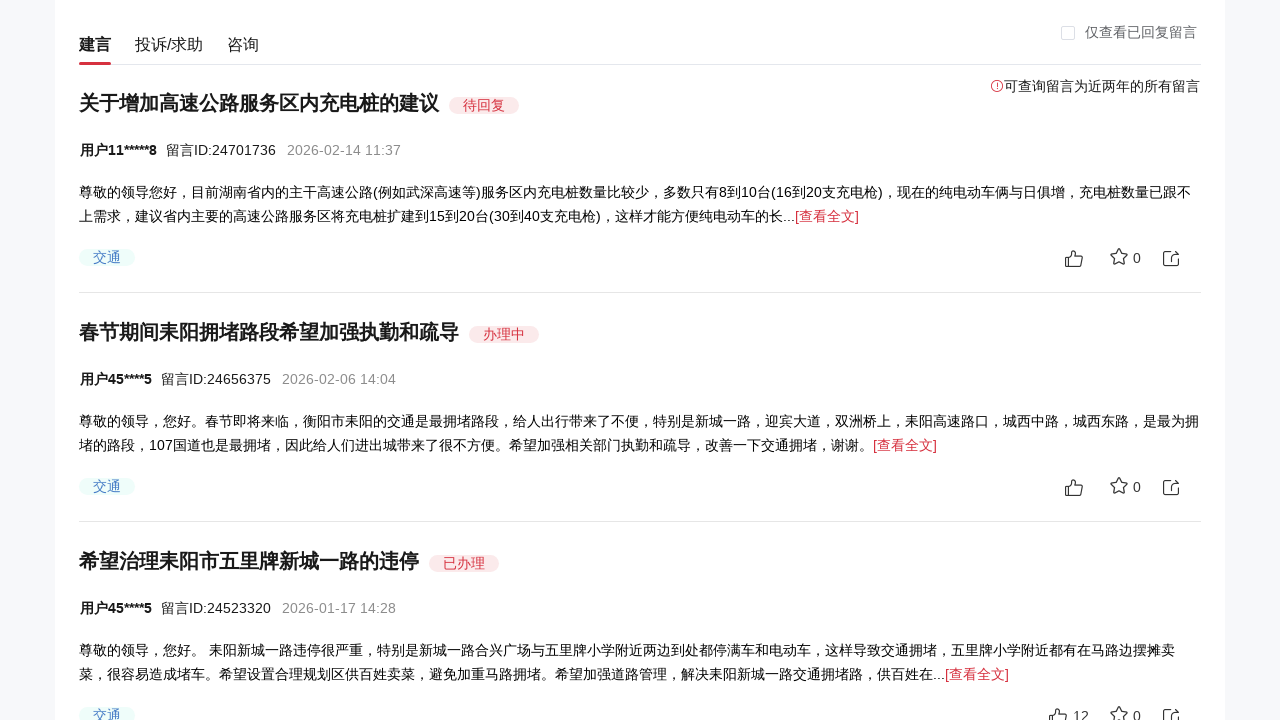

Scrolled window down by 209 pixels (iteration 3/5)
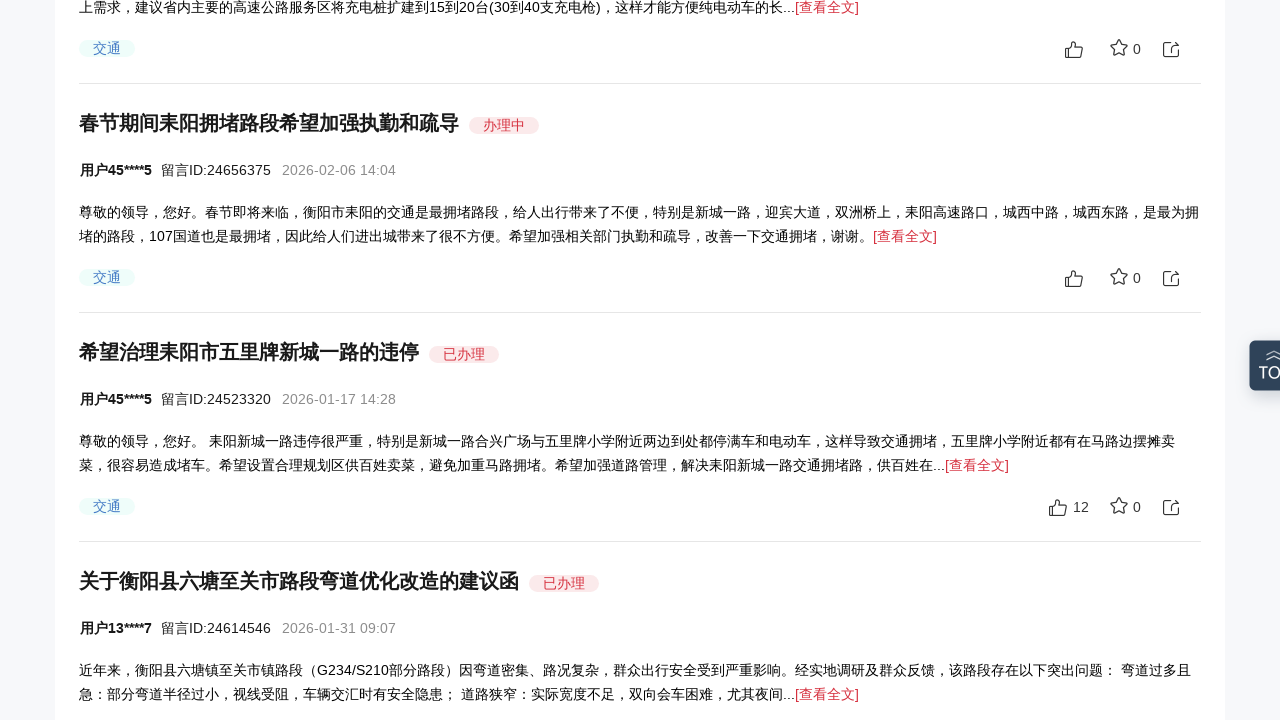

Waited 1 second before scroll iteration 4
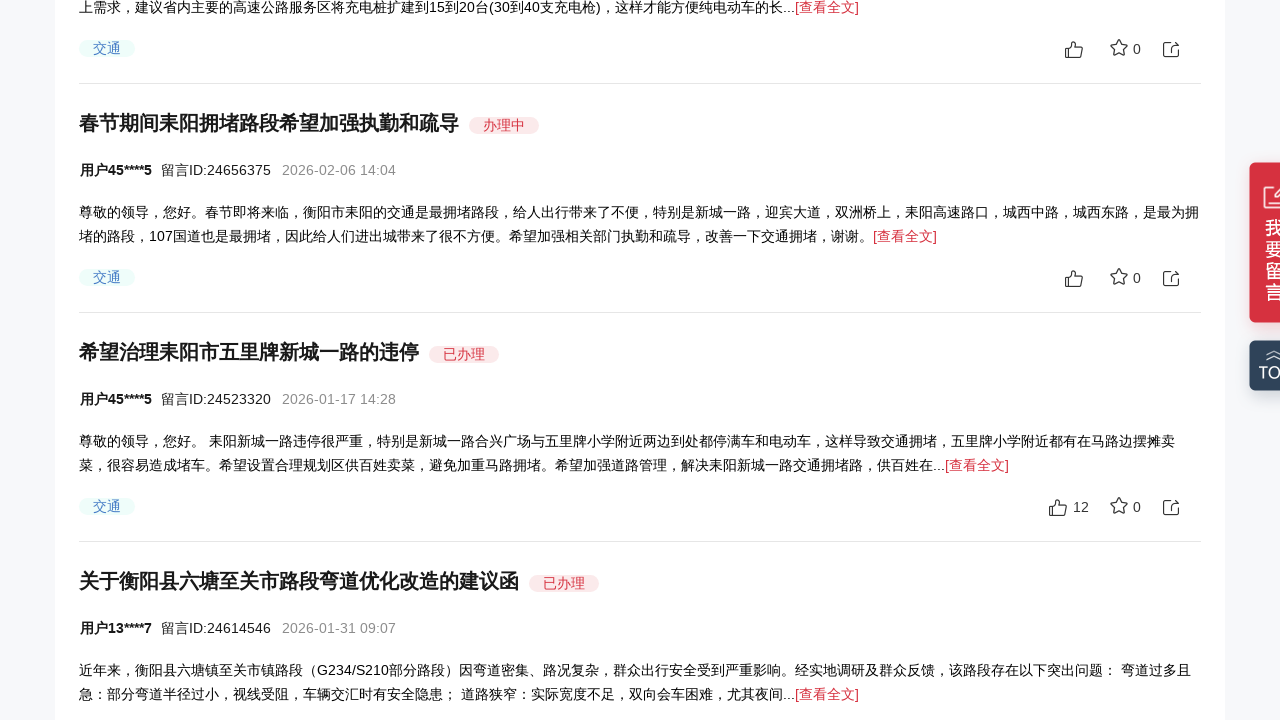

Scrolled window down by 191 pixels (iteration 4/5)
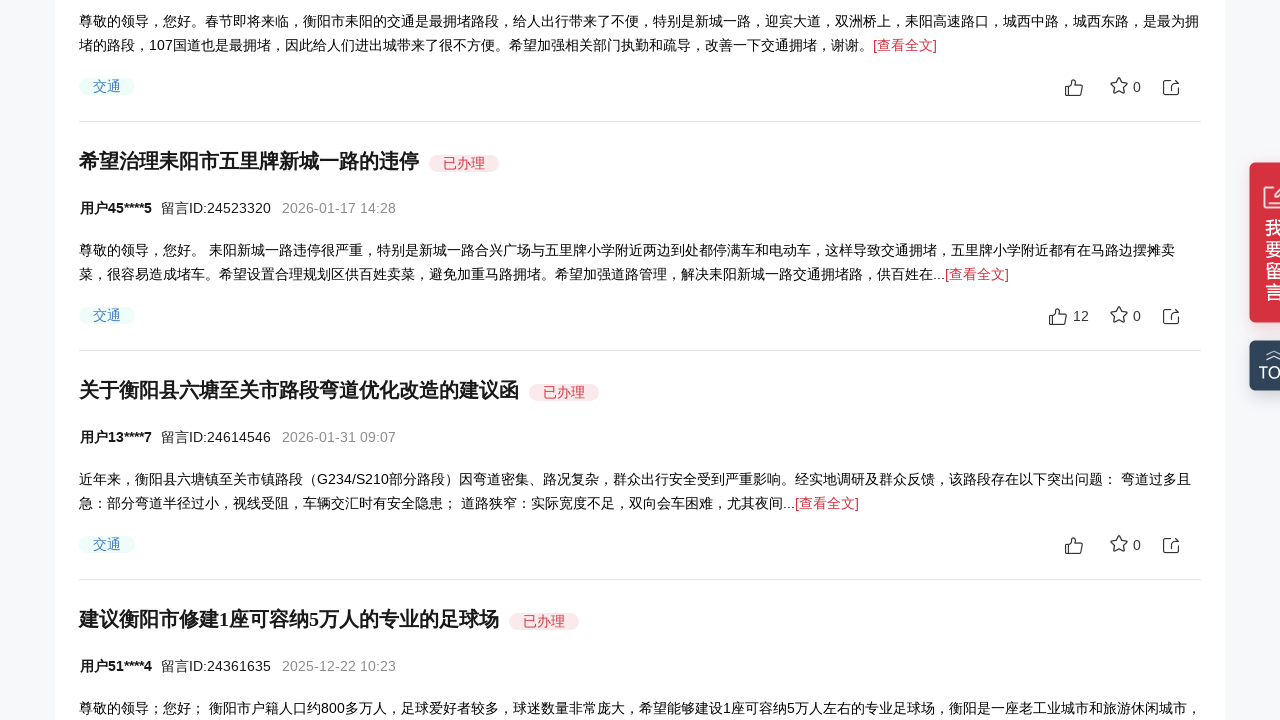

Waited 1 second before scroll iteration 5
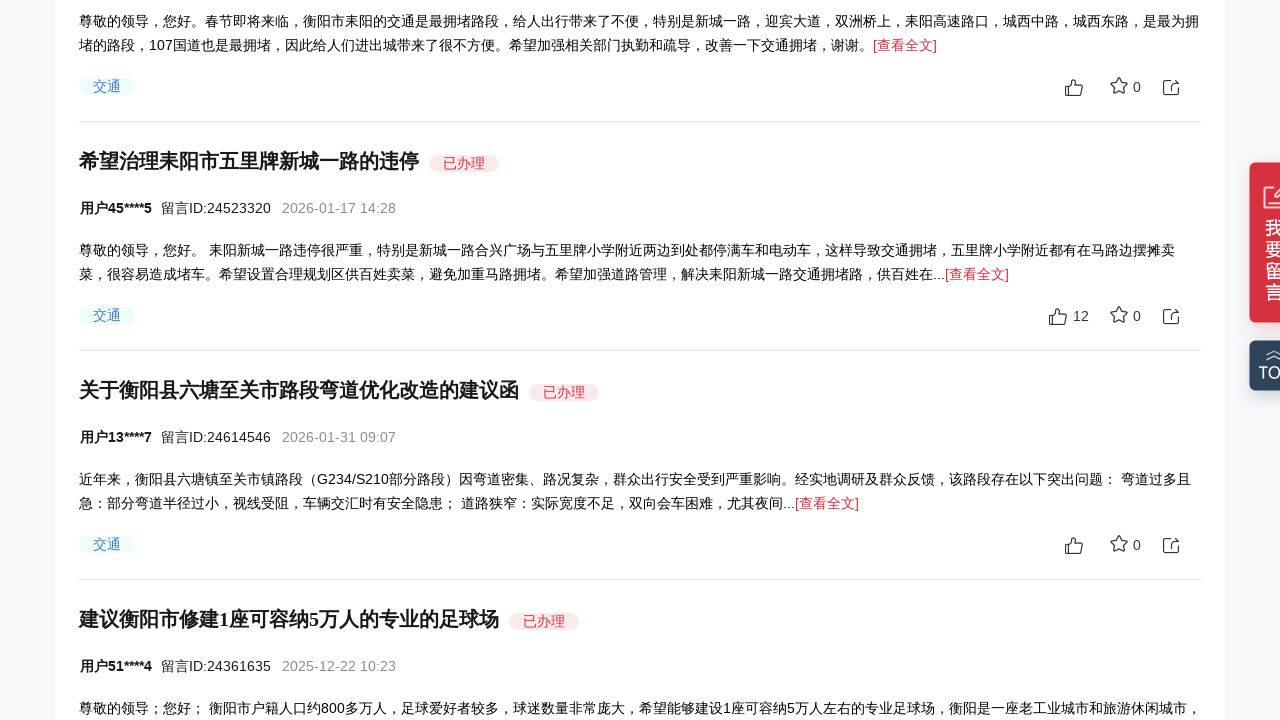

Scrolled window down by 140 pixels (iteration 5/5)
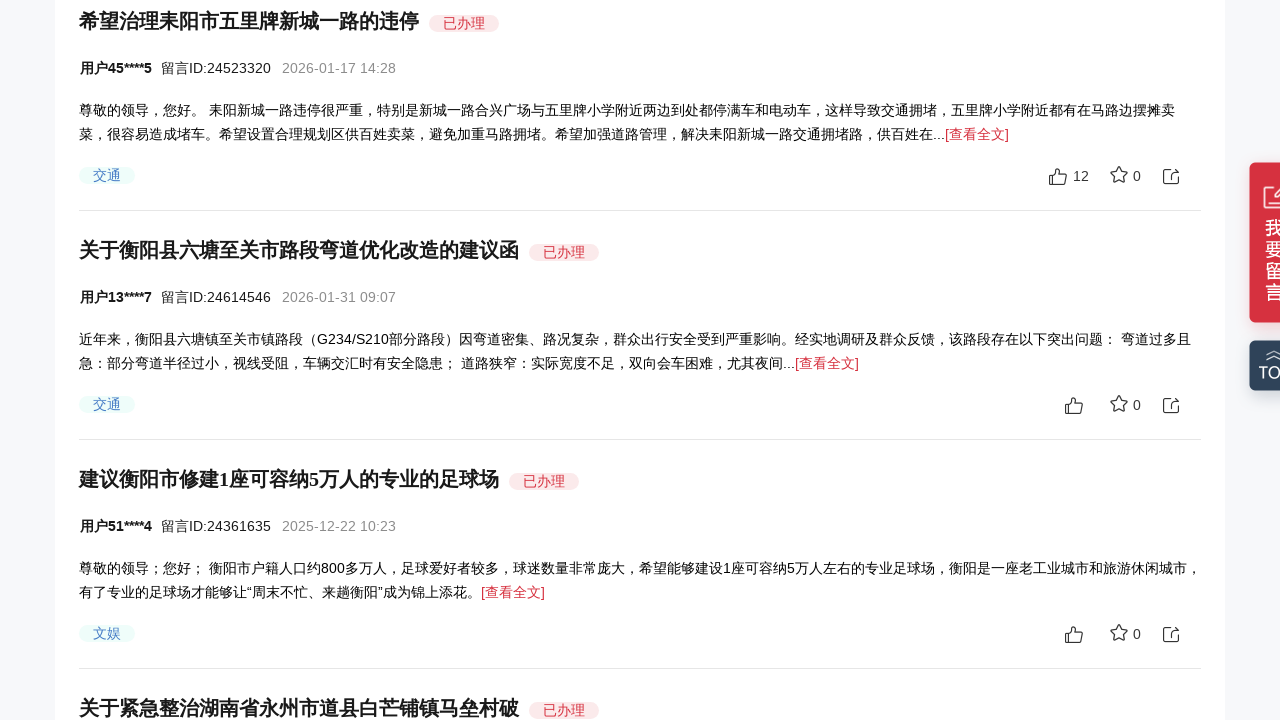

Final wait of 2 seconds to observe scroll result
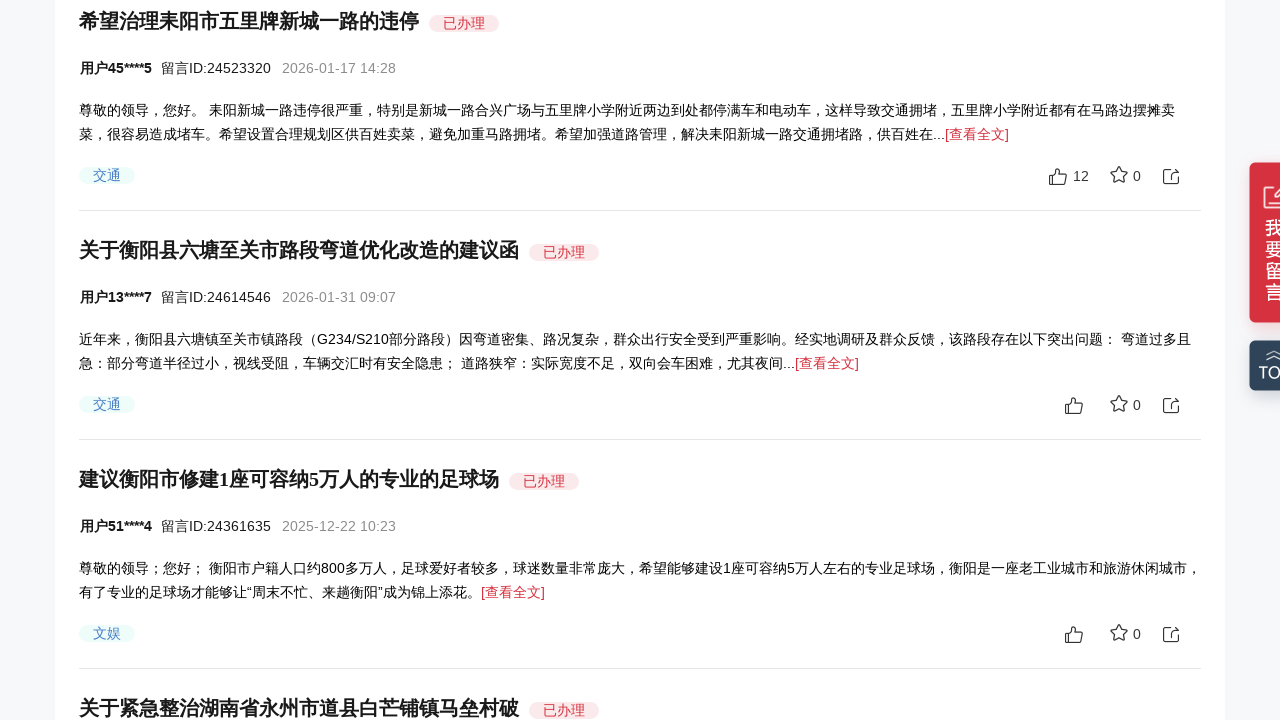

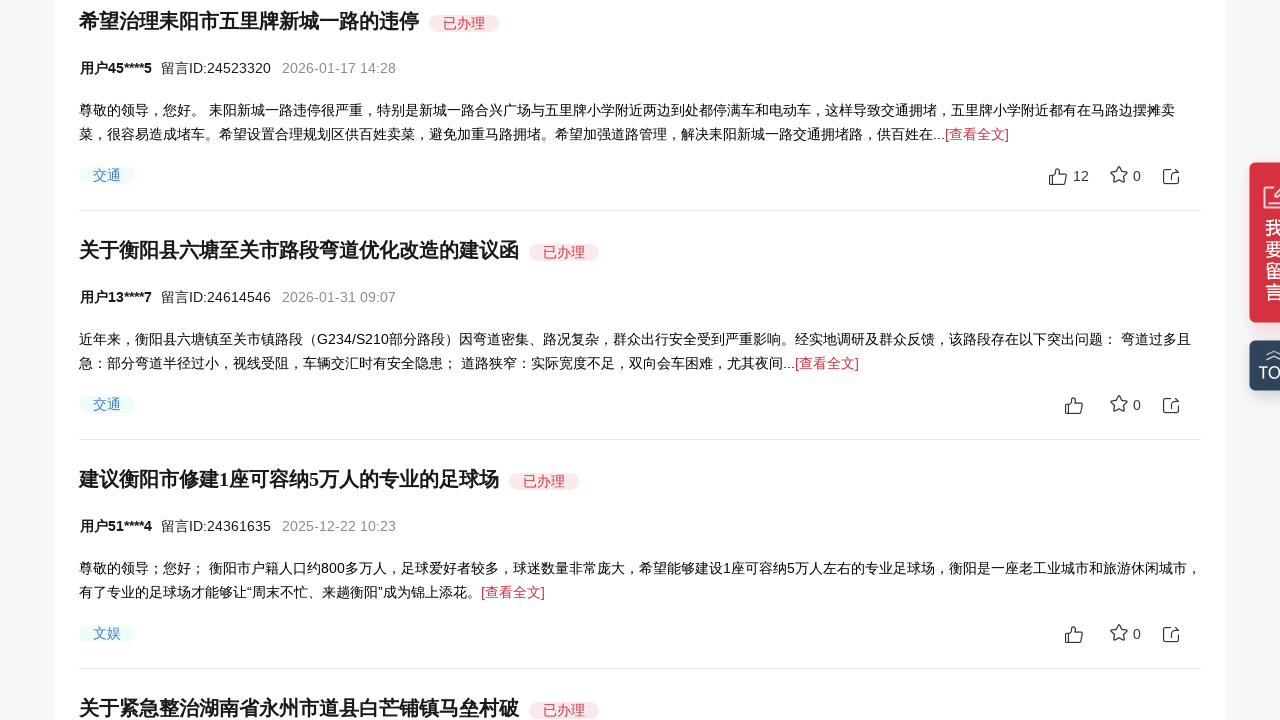